Navigates to GitHub's machine learning collection page and verifies that project information is displayed

Starting URL: https://github.com/collections/machine-learning

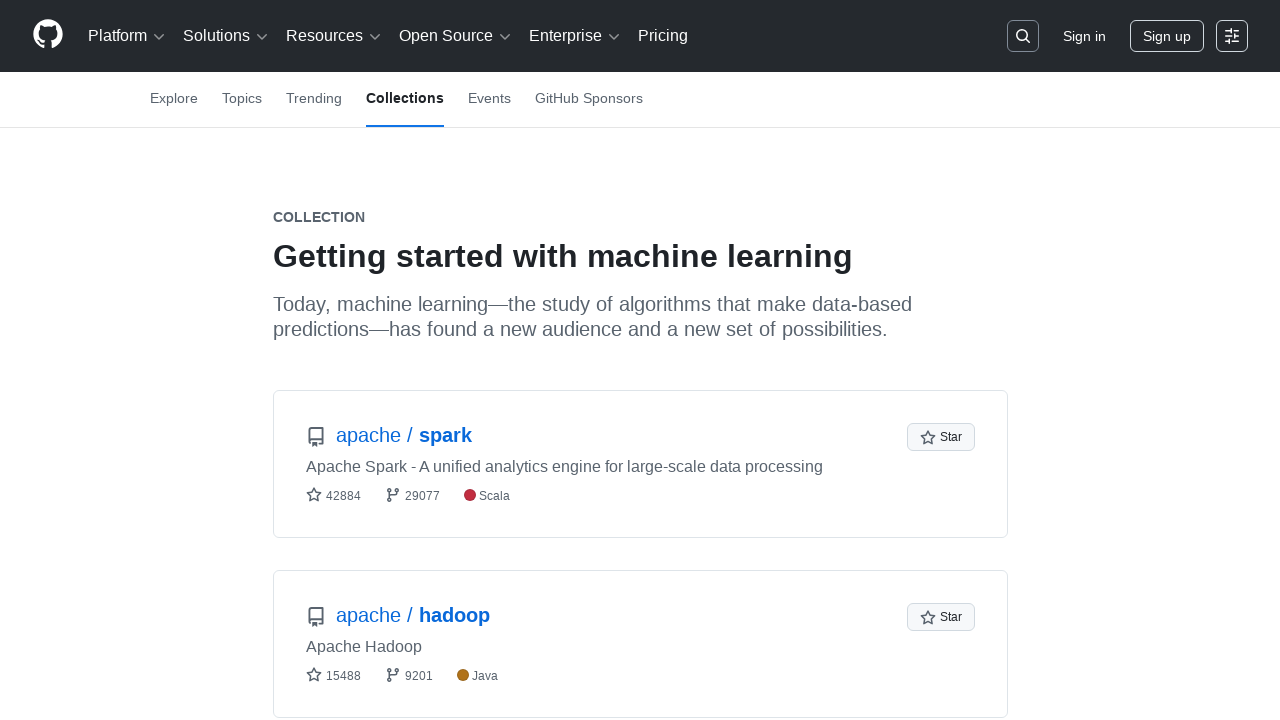

Waited for project cards to load on GitHub machine learning collection page
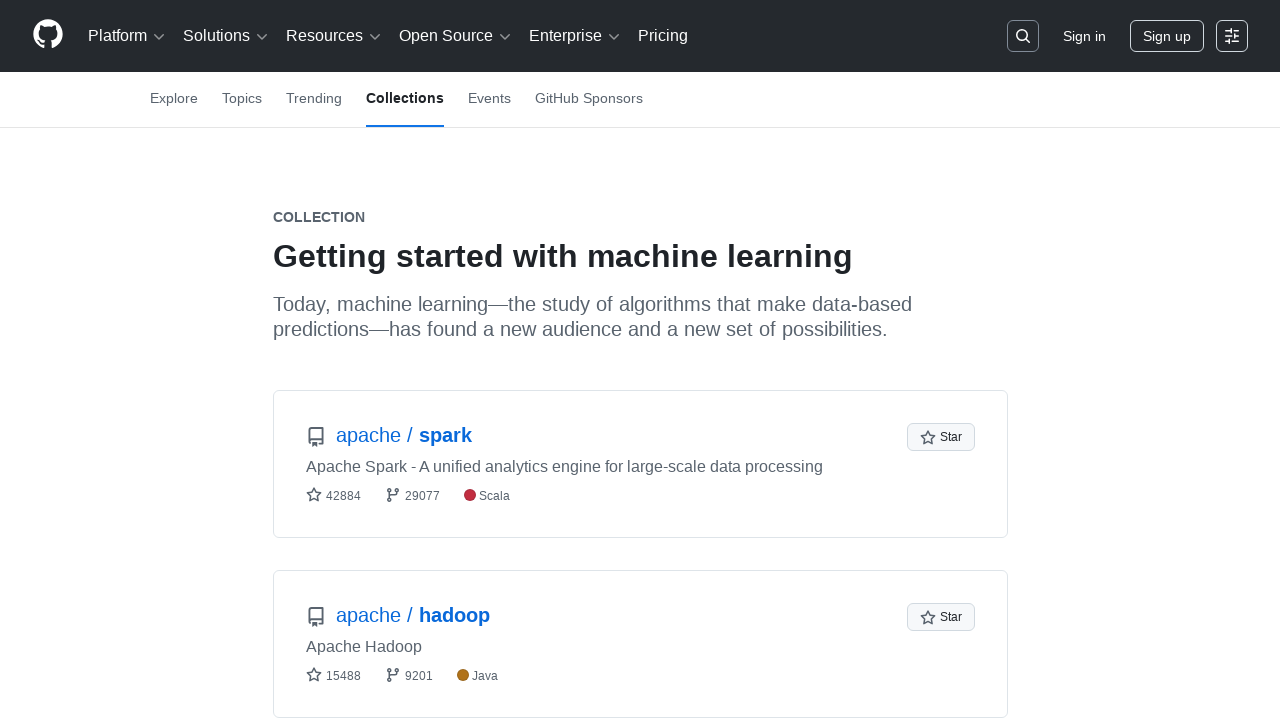

Located all project heading elements
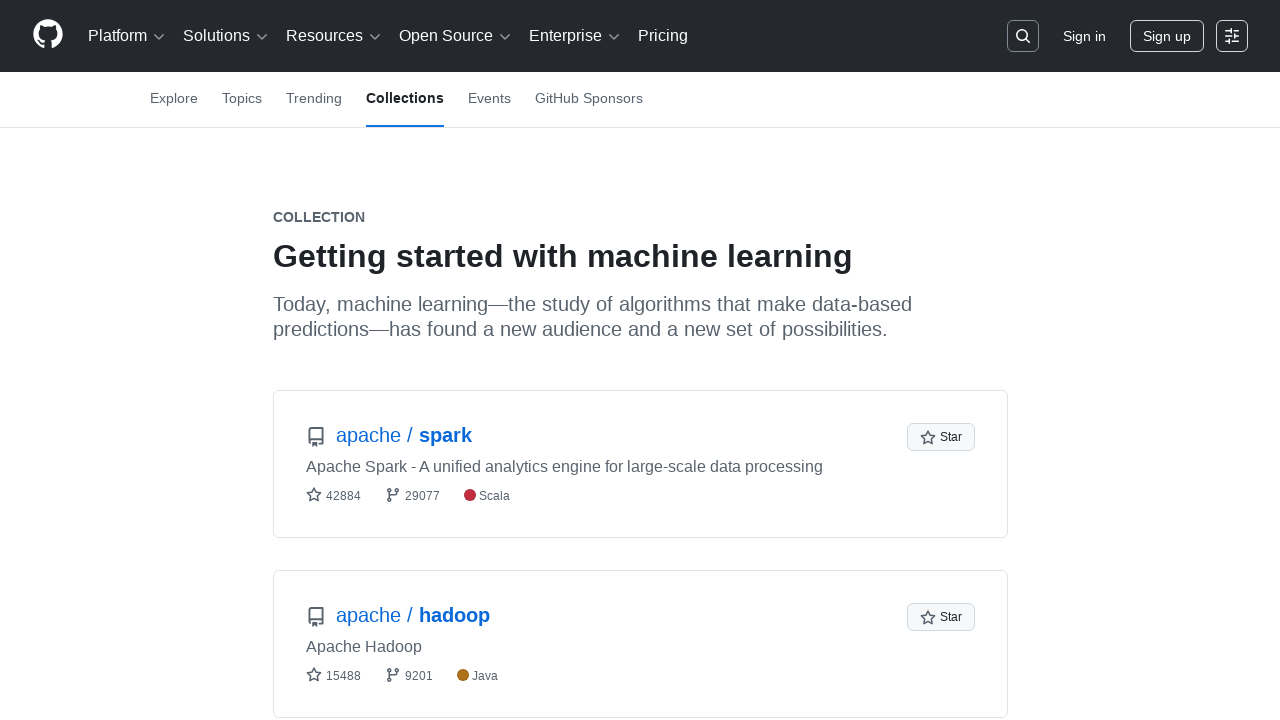

Retrieved the first project element
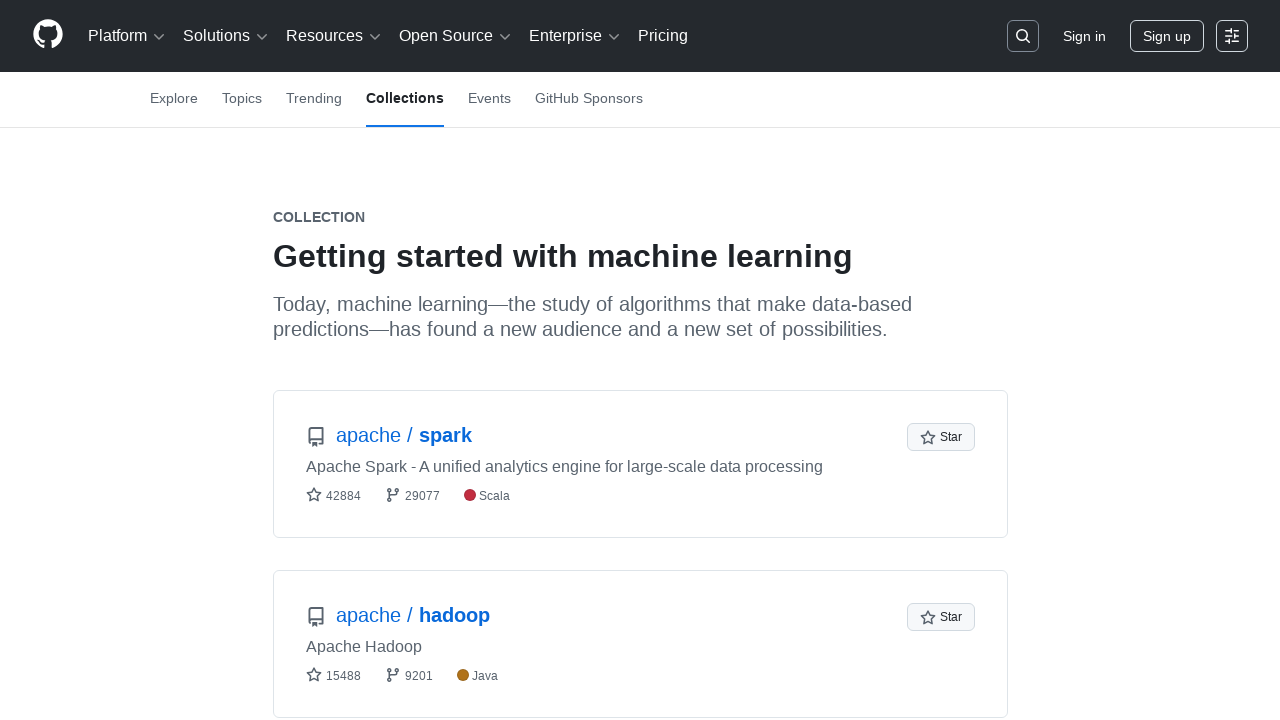

Located the first project's link element
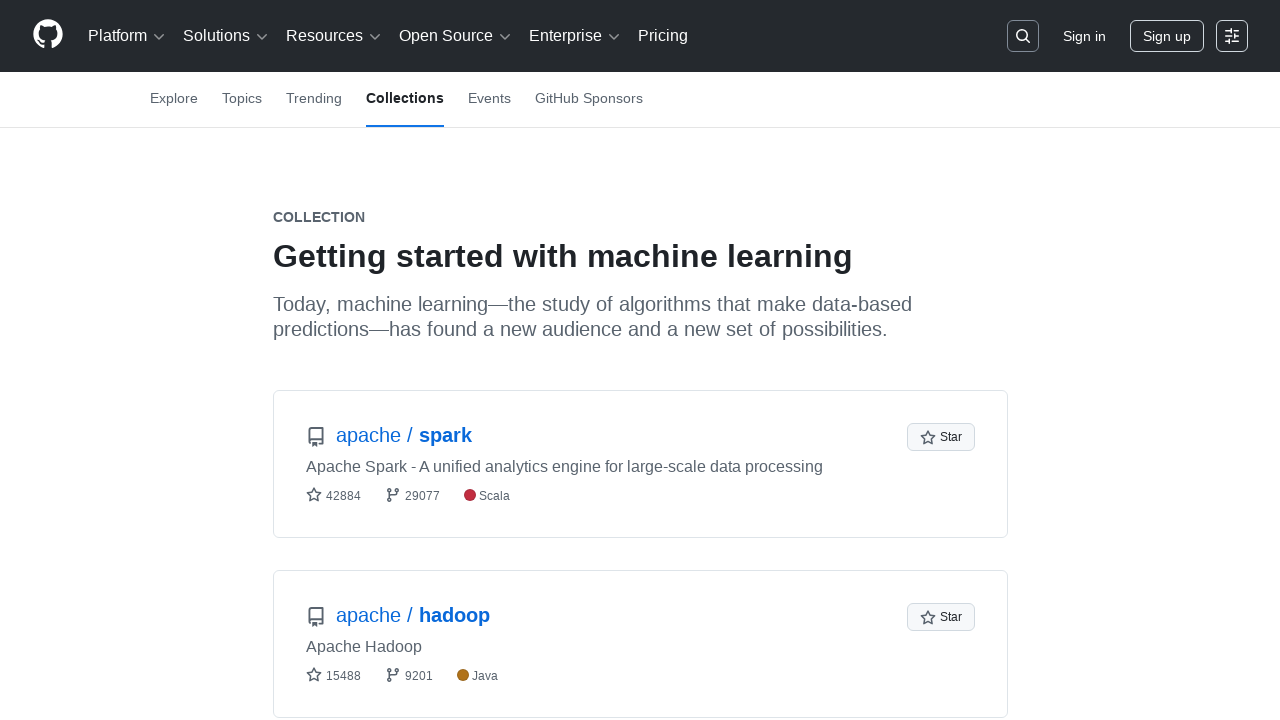

Clicked on the first project link to verify interactivity at (316, 437) on h1.h3.lh-condensed >> nth=0 >> a >> nth=0
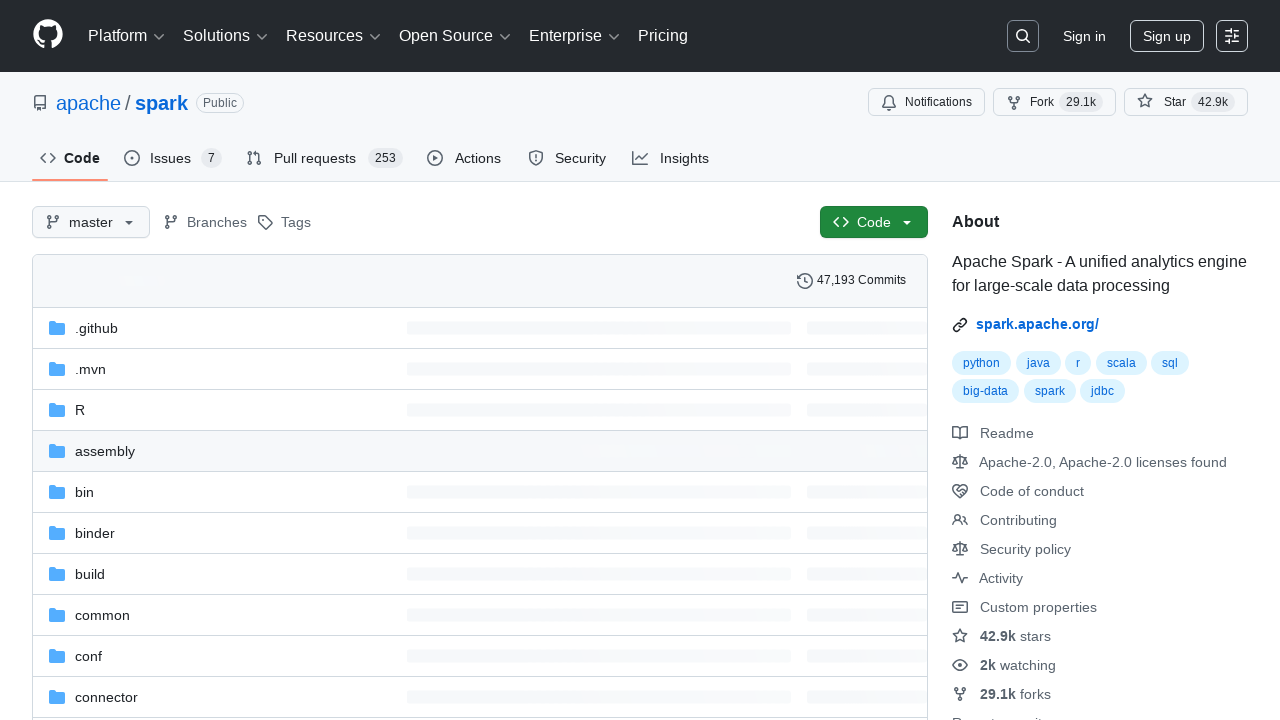

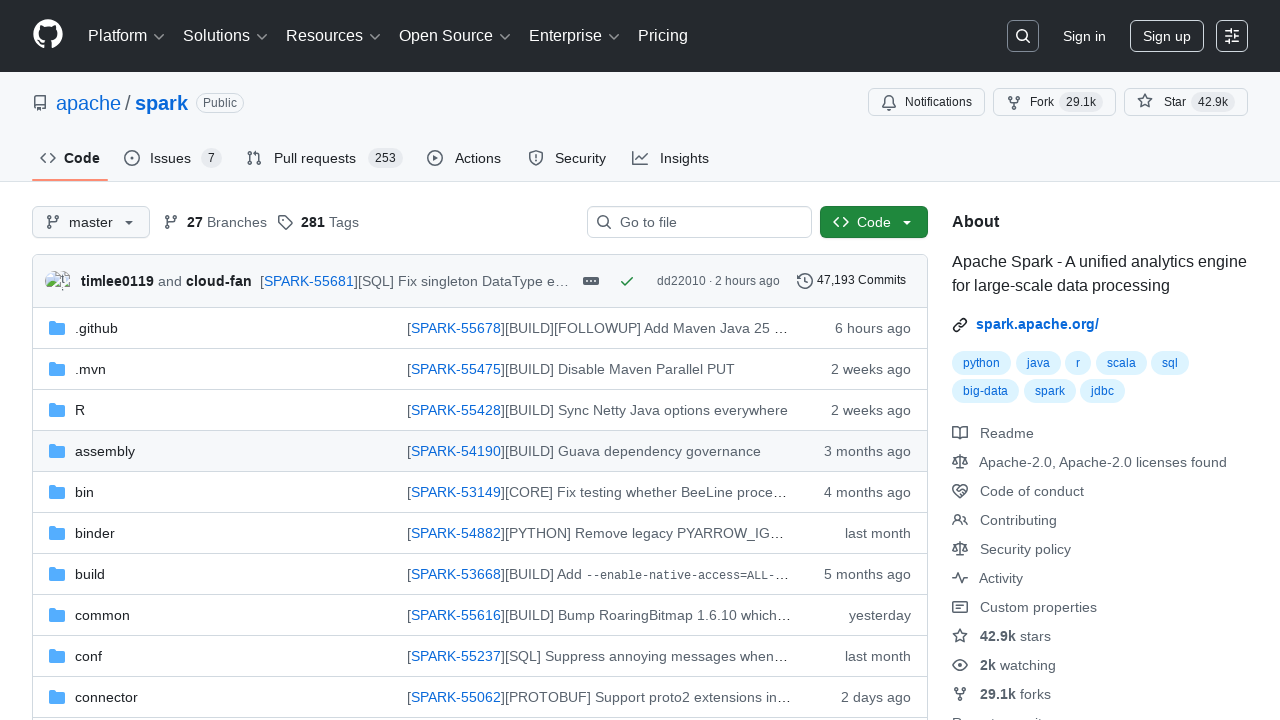